Navigates to a practice page and extracts information from a table including row count, column count, and specific row details

Starting URL: http://qaclickacademy.com/practice.php

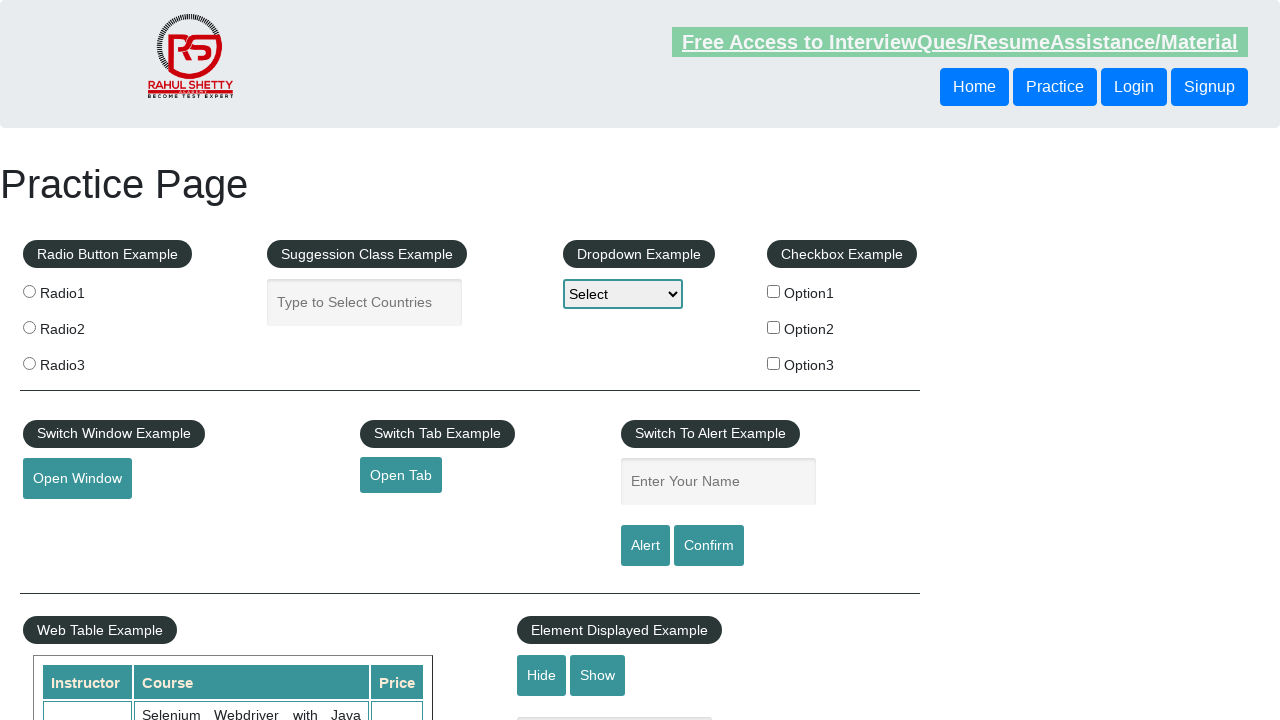

Waited for table with id 'product' to load
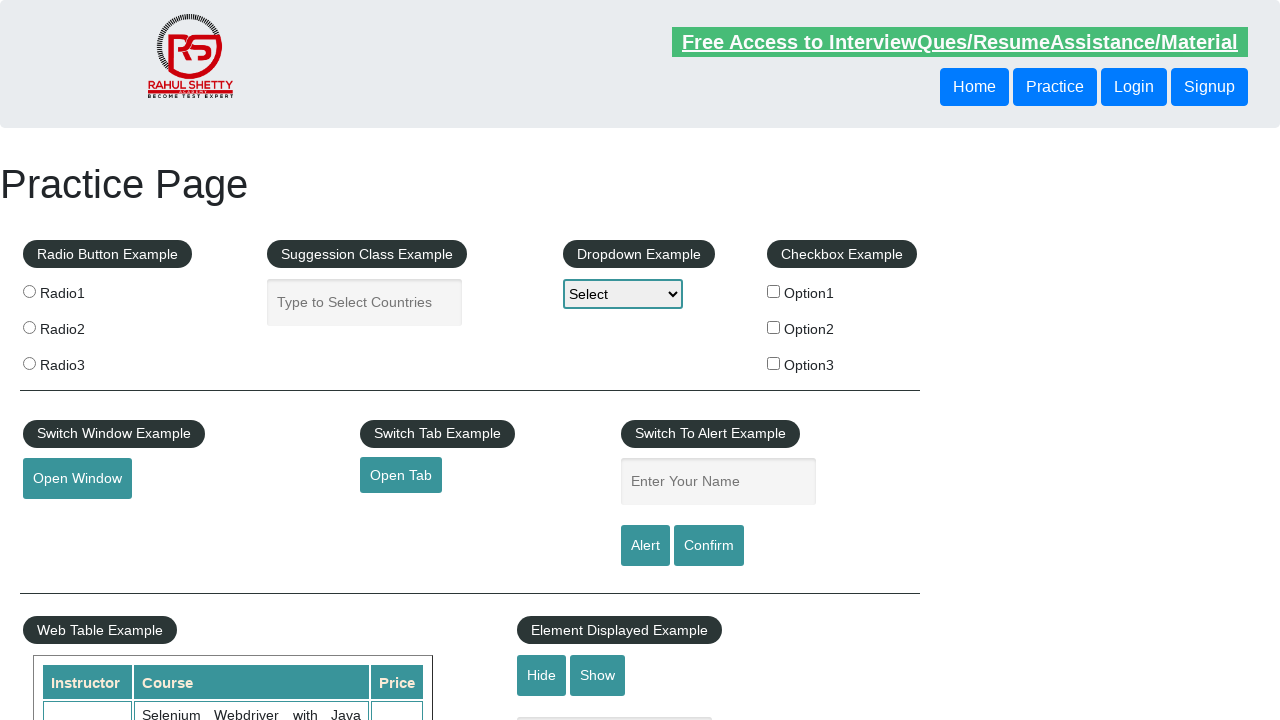

Located the product table element
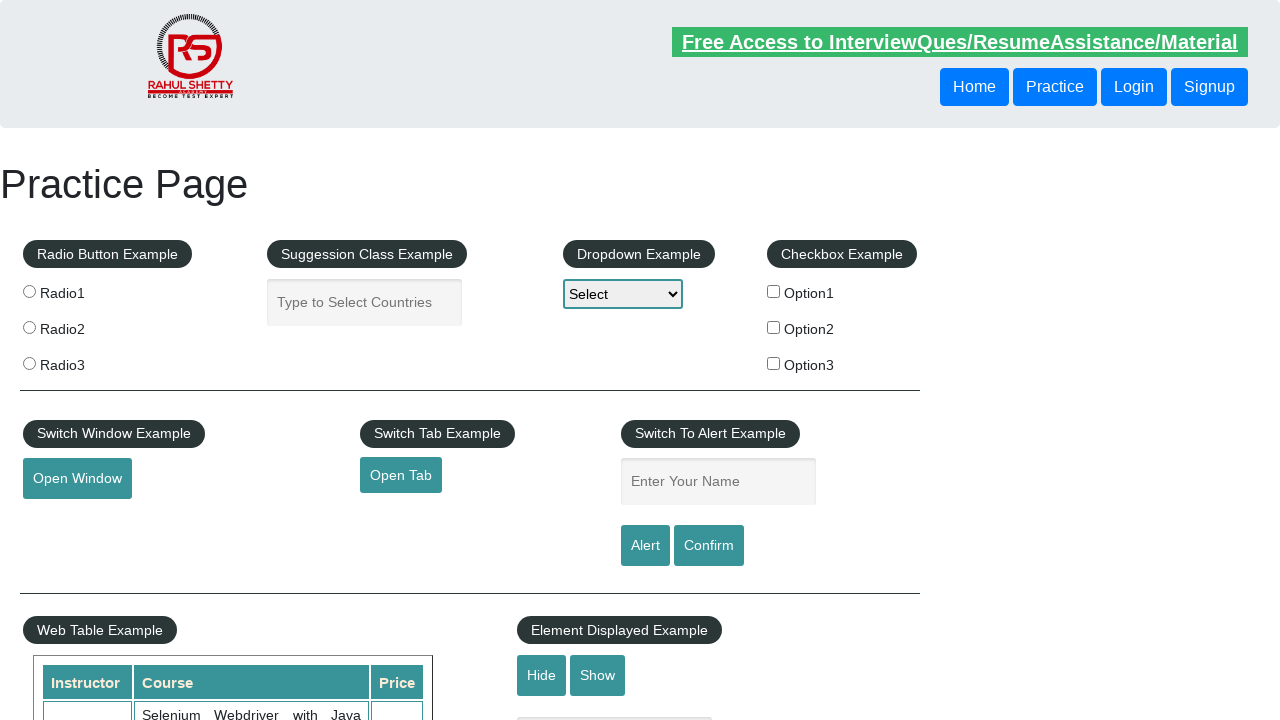

Counted table rows: 20 rows found
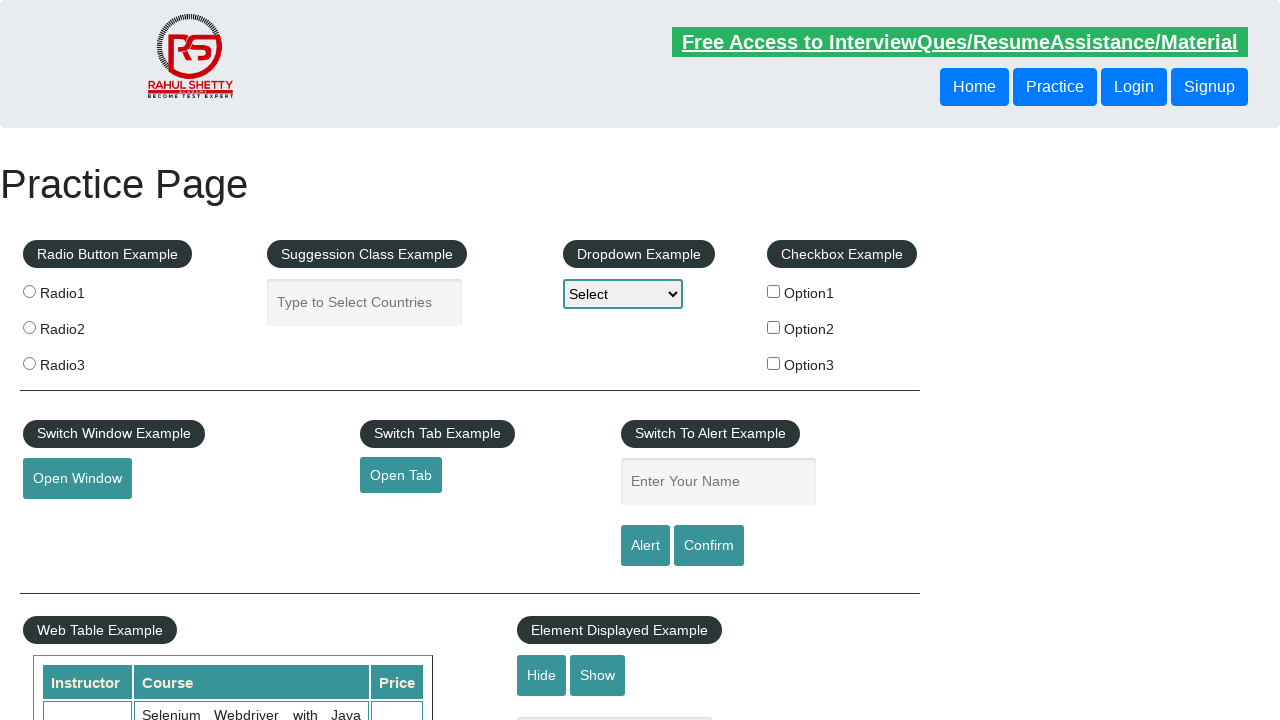

Counted table columns: 3 columns found
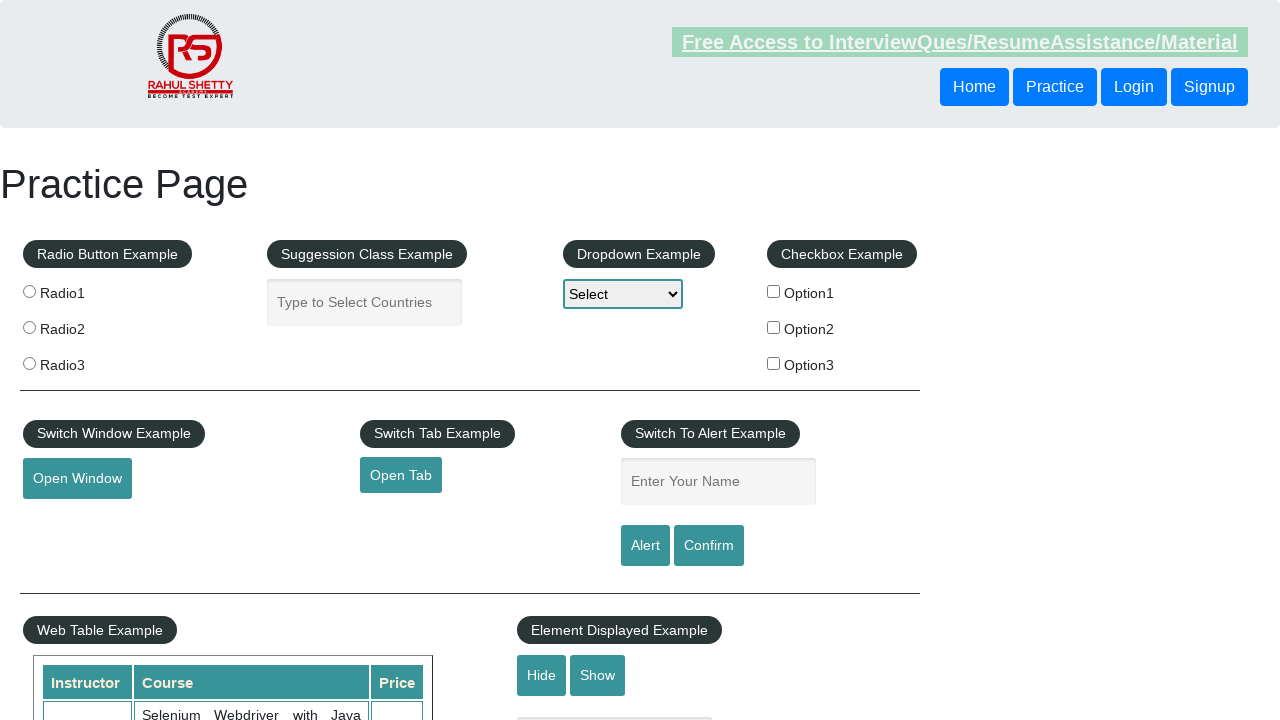

Extracted full text content from the third row
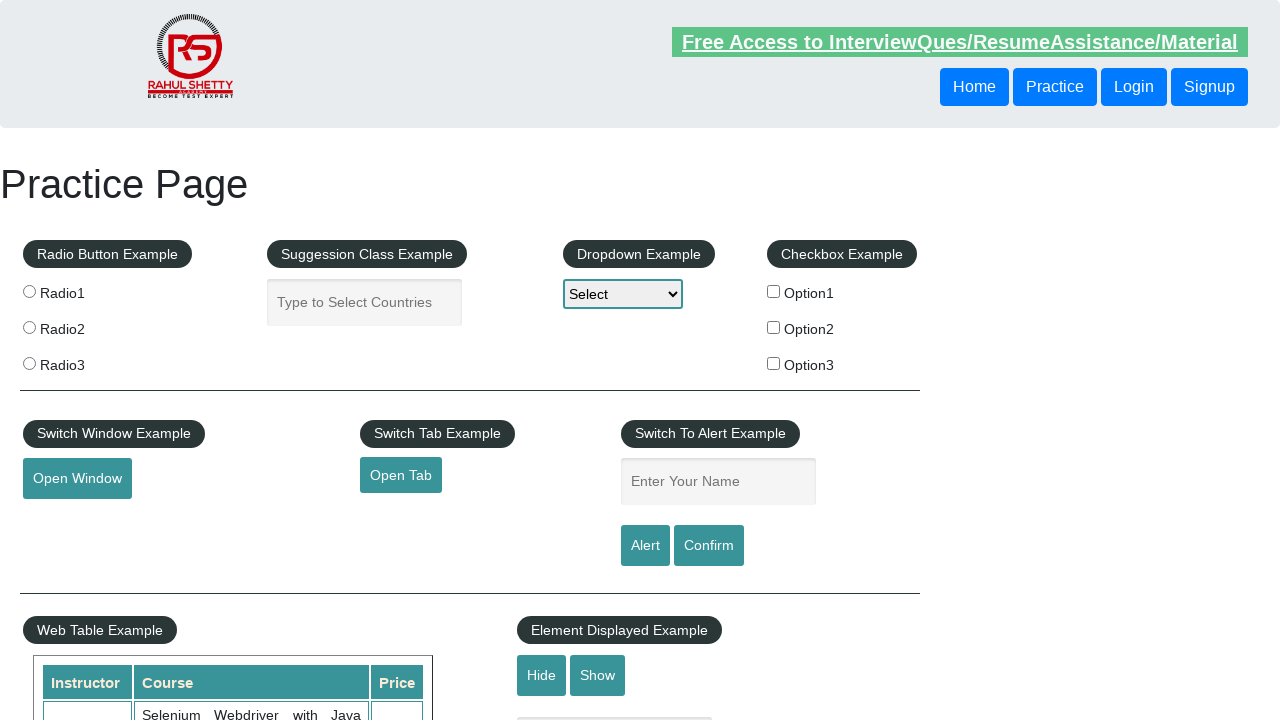

Located the third row in the table
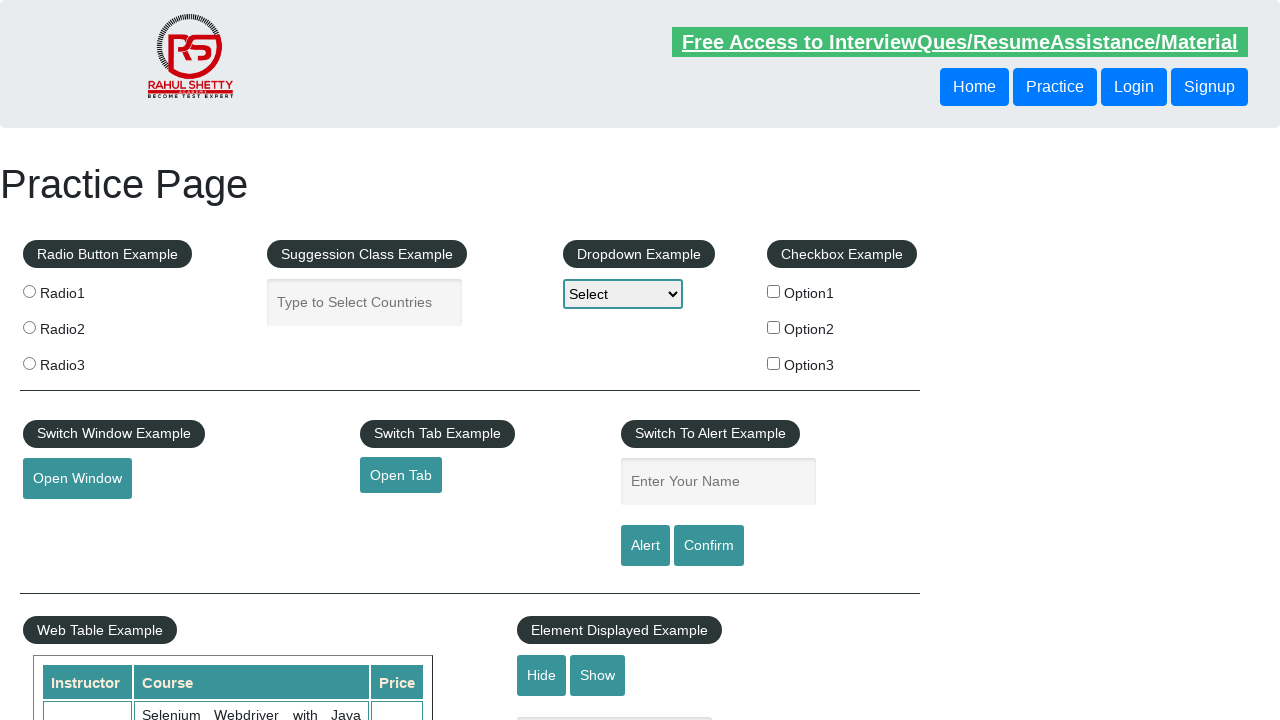

Extracted first cell from third row: Rahul Shetty
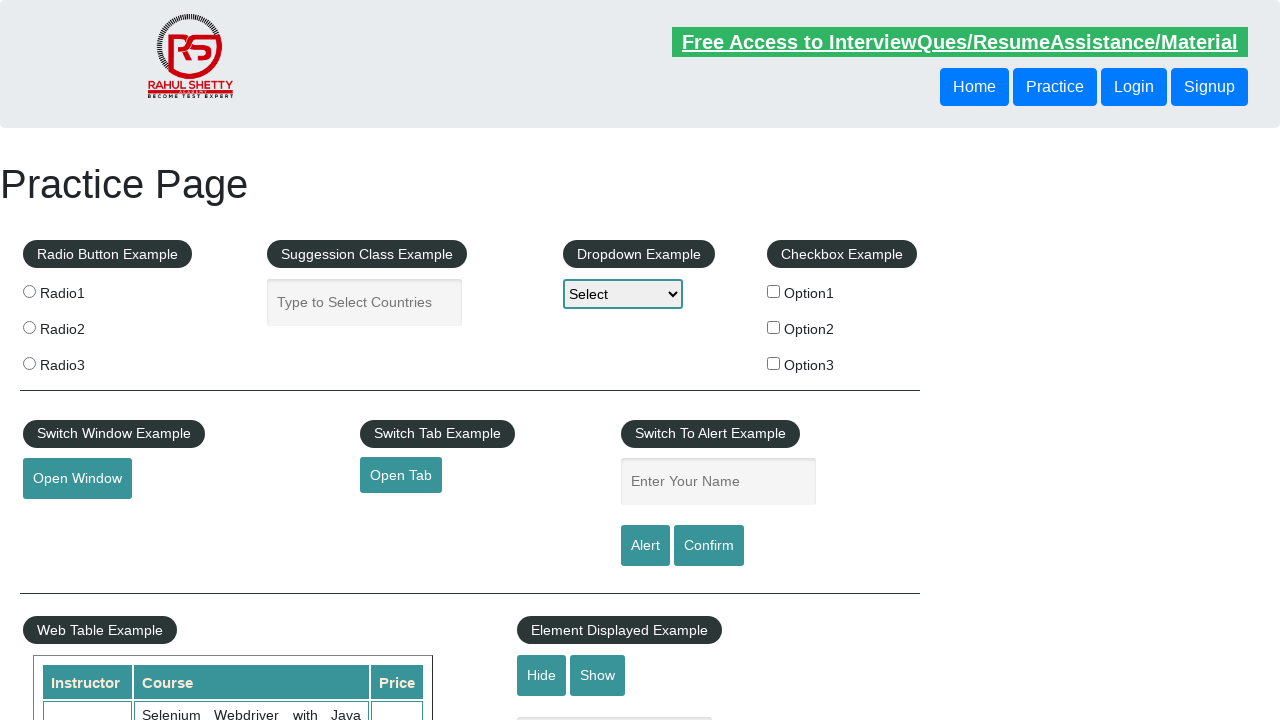

Extracted second cell from third row: Learn SQL in Practical + Database Testing from Scratch
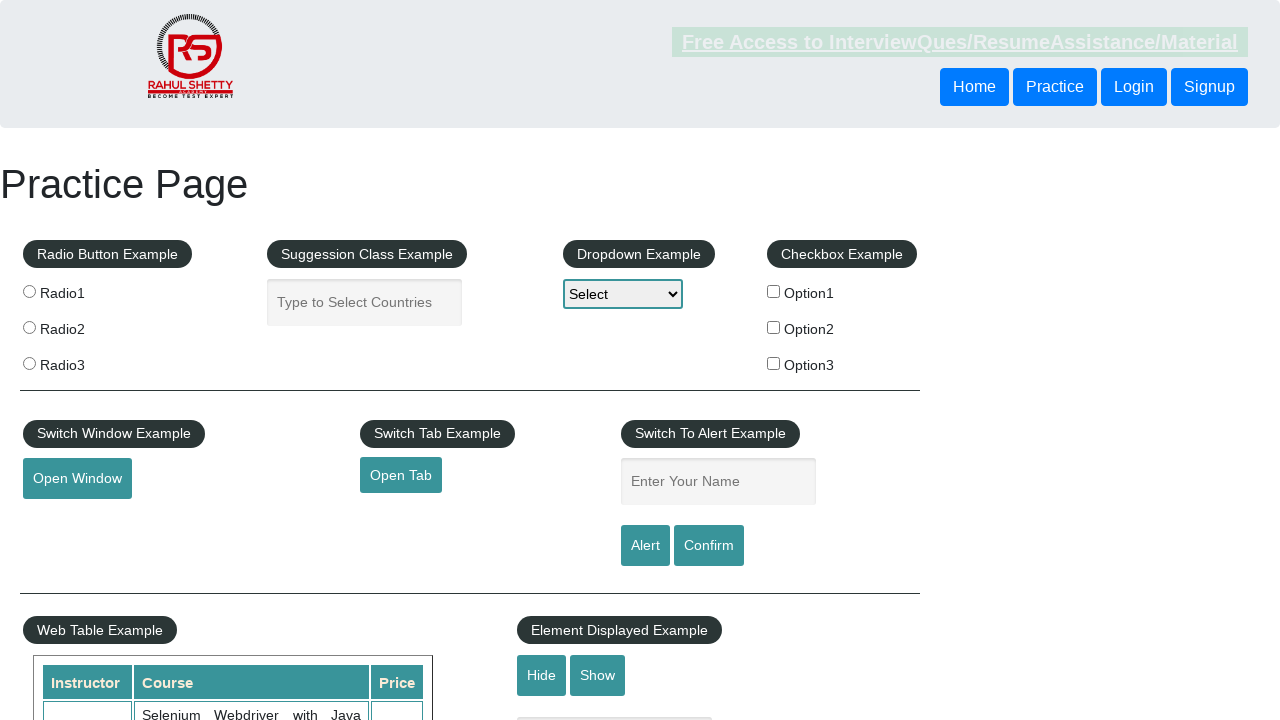

Extracted third cell from third row: 25
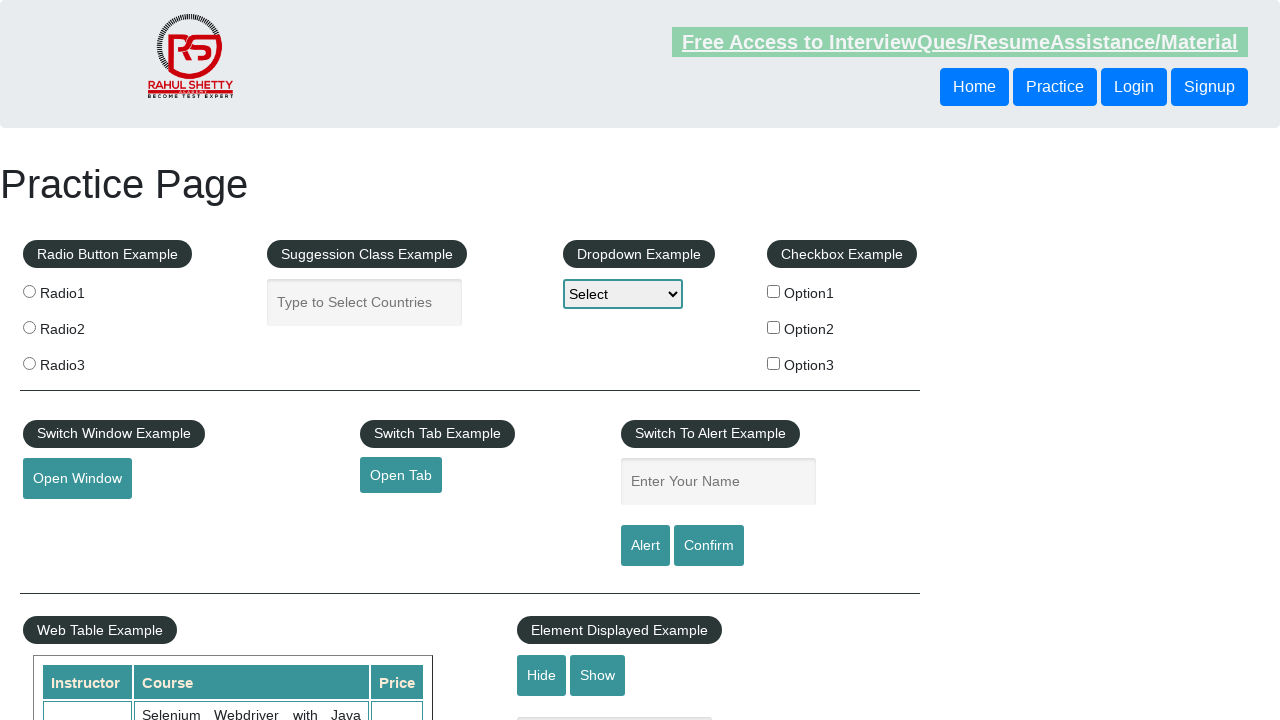

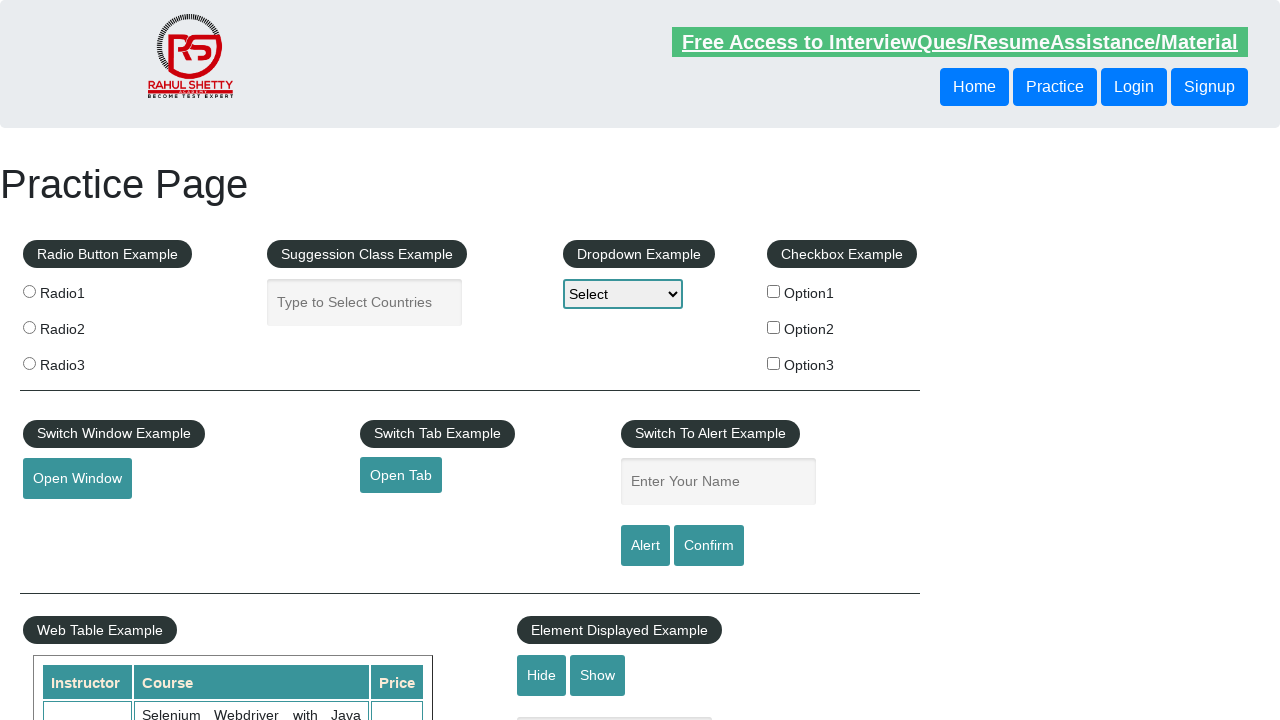